Tests drag and drop functionality by dragging an image element into a target box element

Starting URL: https://formy-project.herokuapp.com/dragdrop

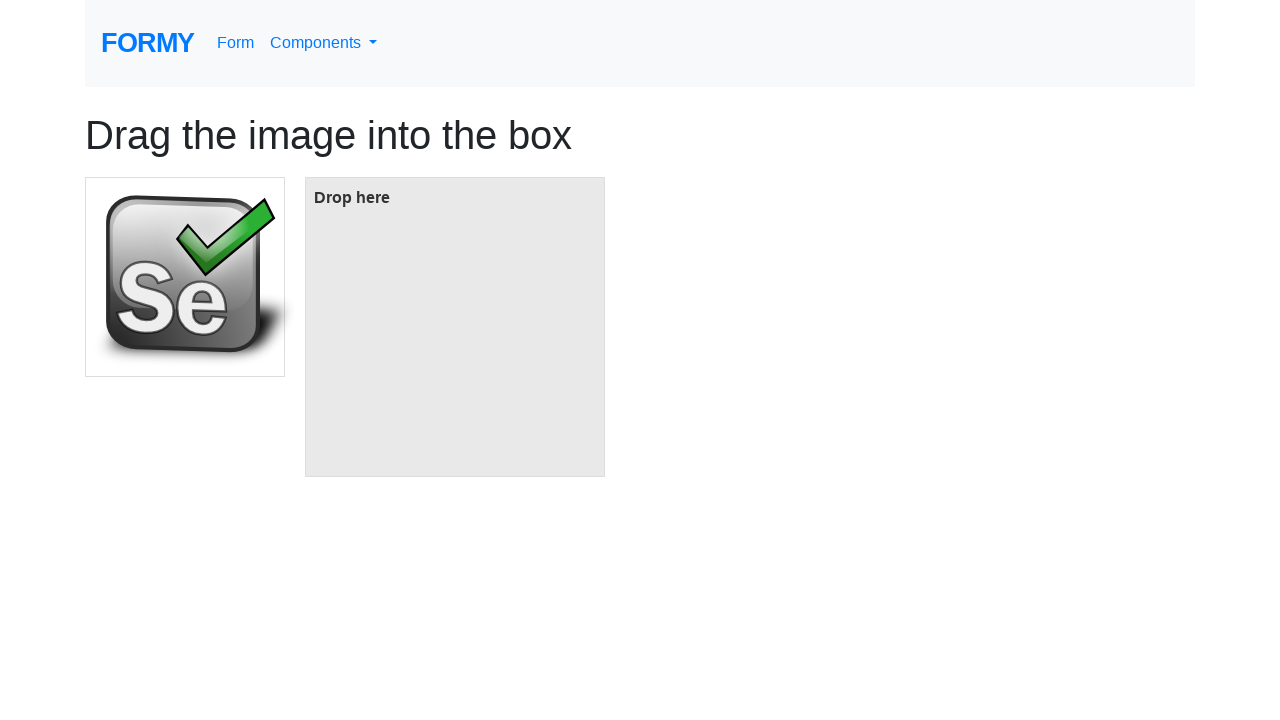

Dragged image element into target box at (455, 327)
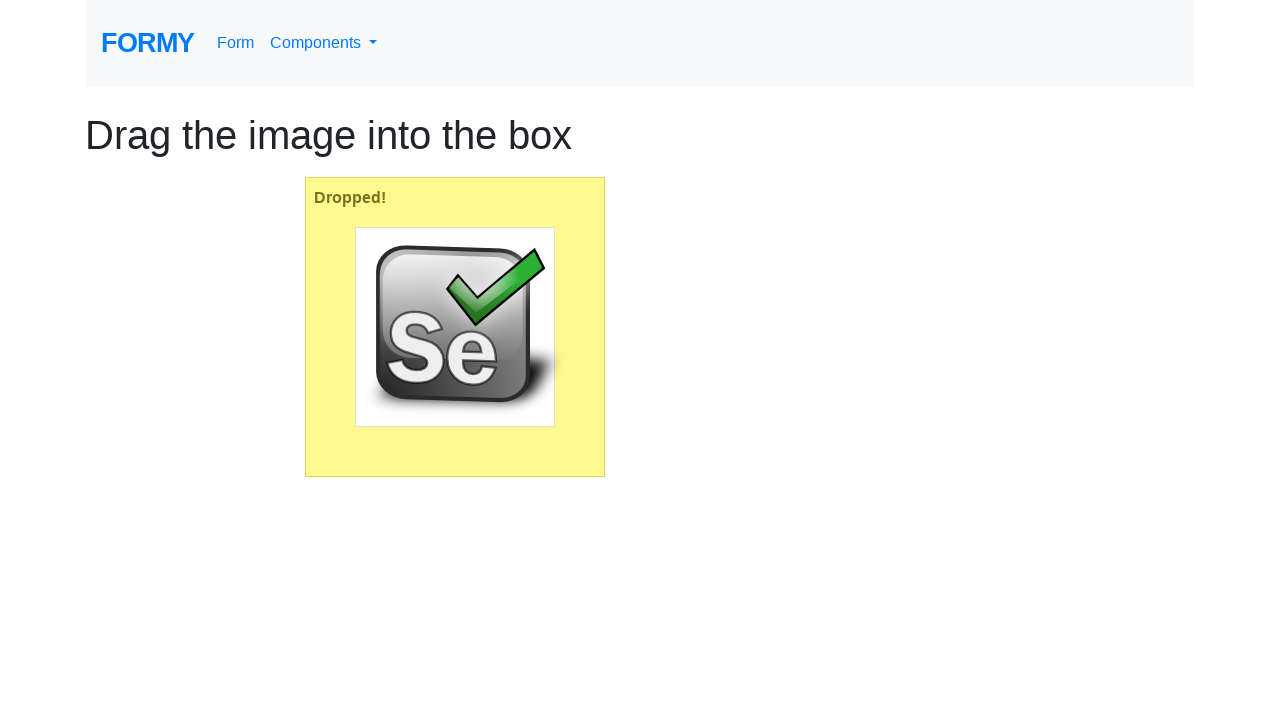

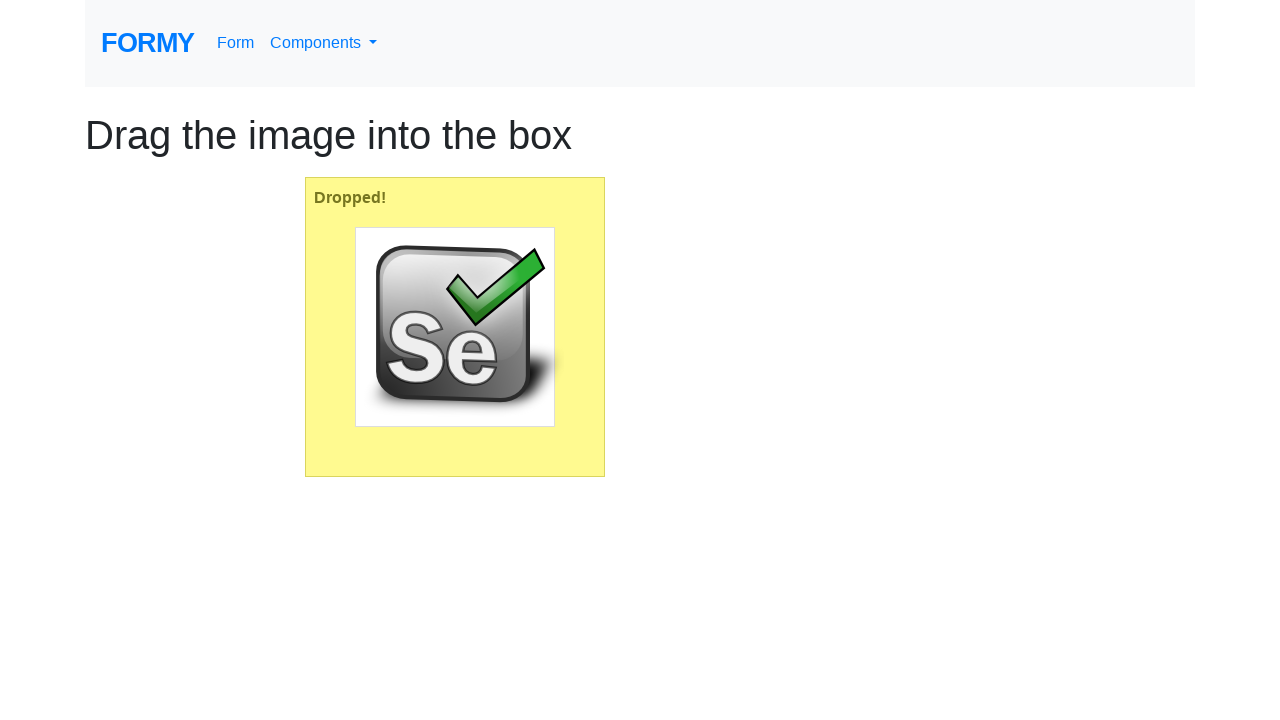